Tests JavaScript confirm dialog by clicking a button that triggers a confirm alert, dismissing it (clicking Cancel), and verifying the result message does not contain "successfully".

Starting URL: https://the-internet.herokuapp.com/javascript_alerts

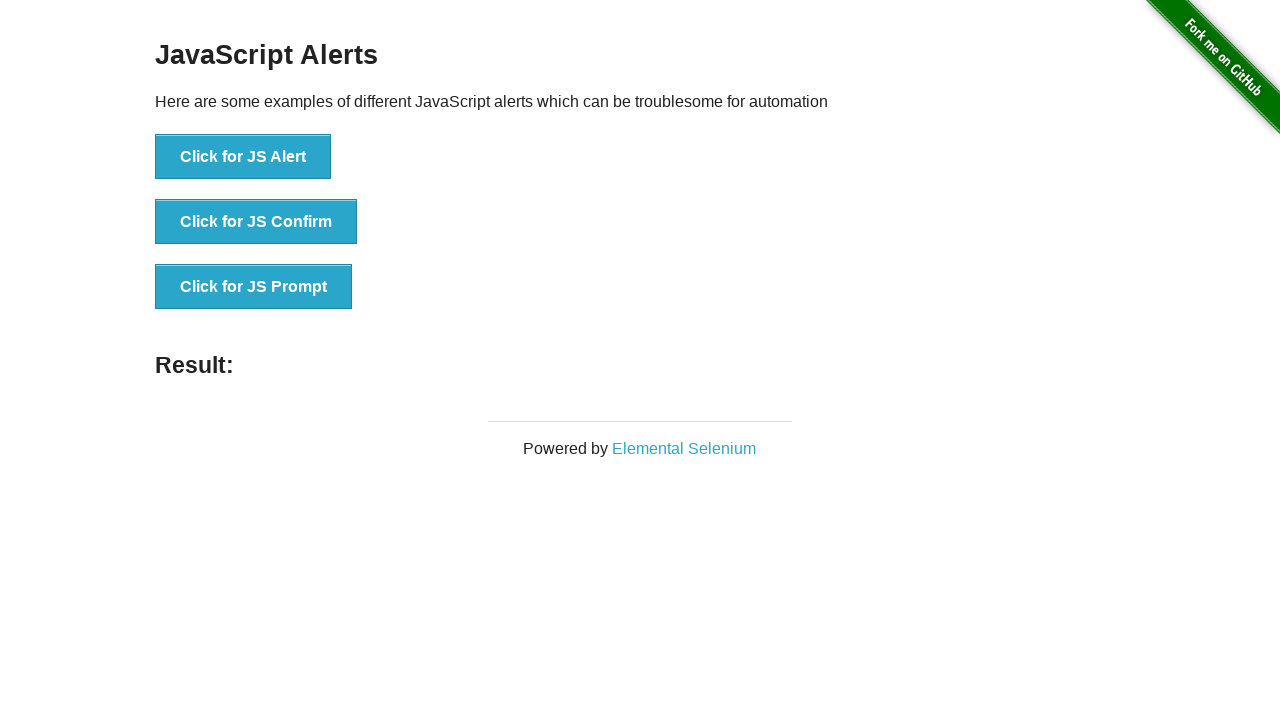

Set up dialog handler to dismiss confirm dialog by clicking Cancel
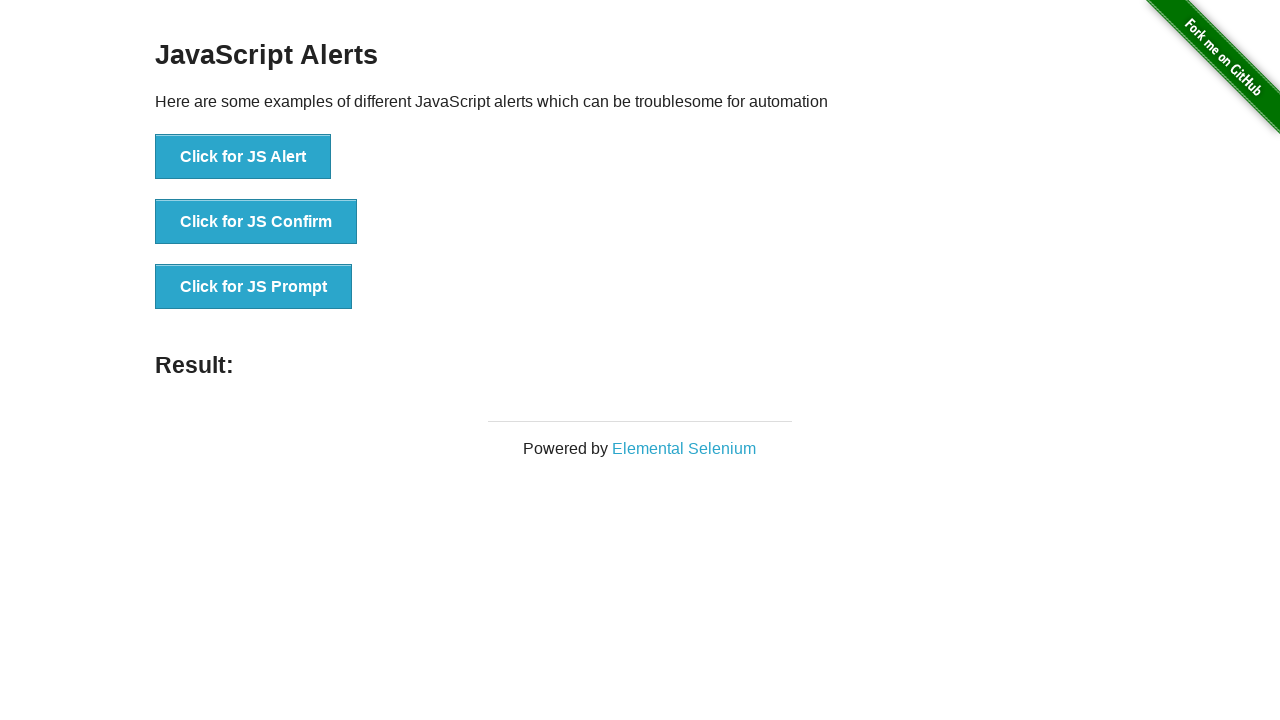

Clicked 'Click for JS Confirm' button to trigger JavaScript confirm dialog at (256, 222) on xpath=//*[text()='Click for JS Confirm']
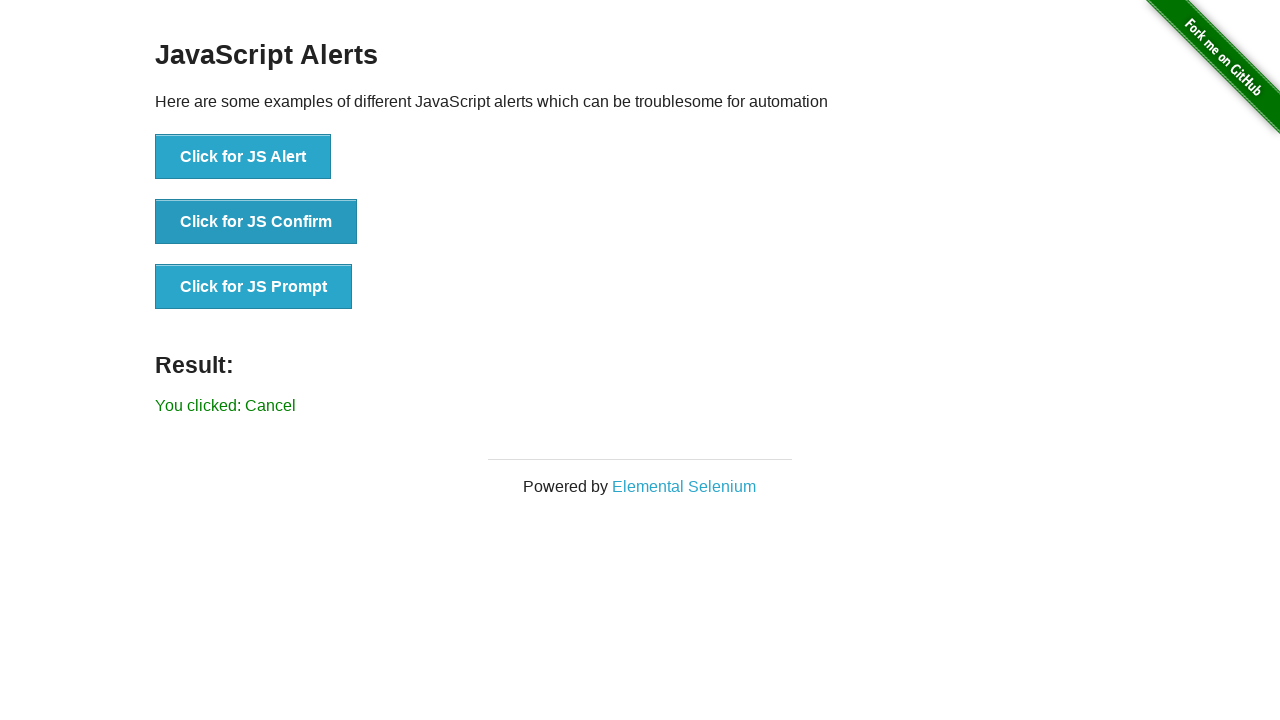

Waited for result message element to appear
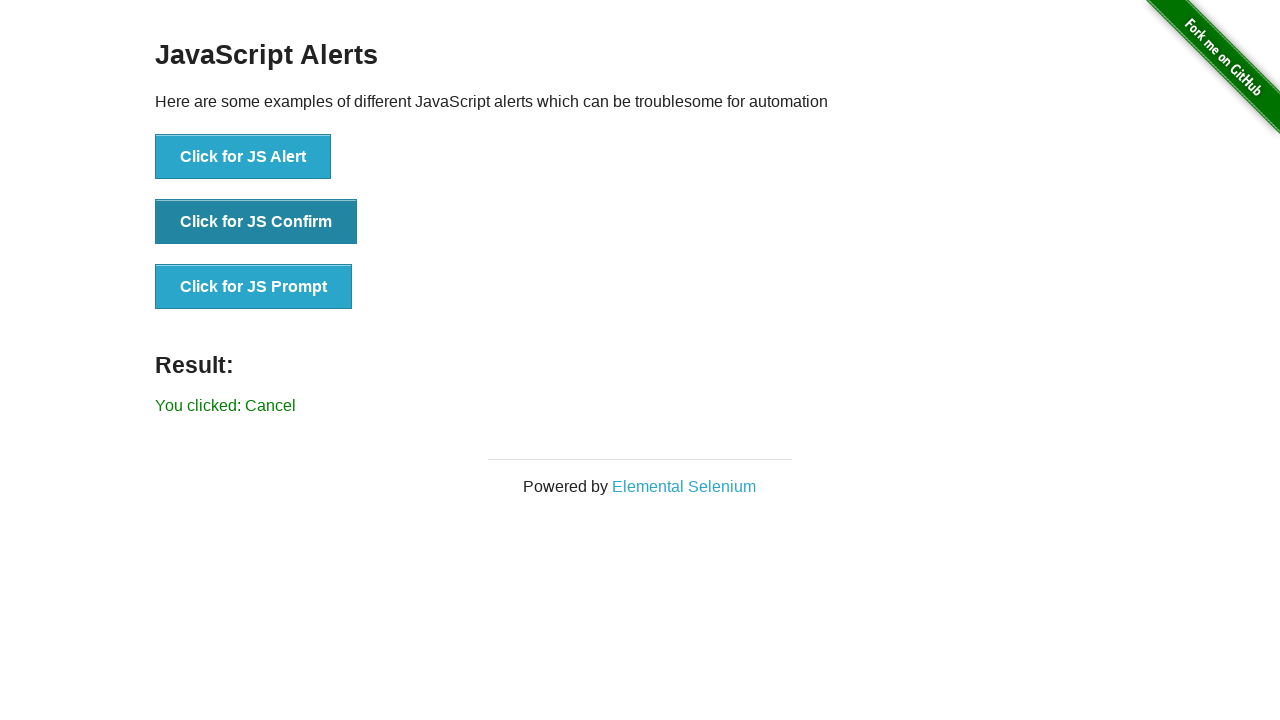

Retrieved result text: 'You clicked: Cancel'
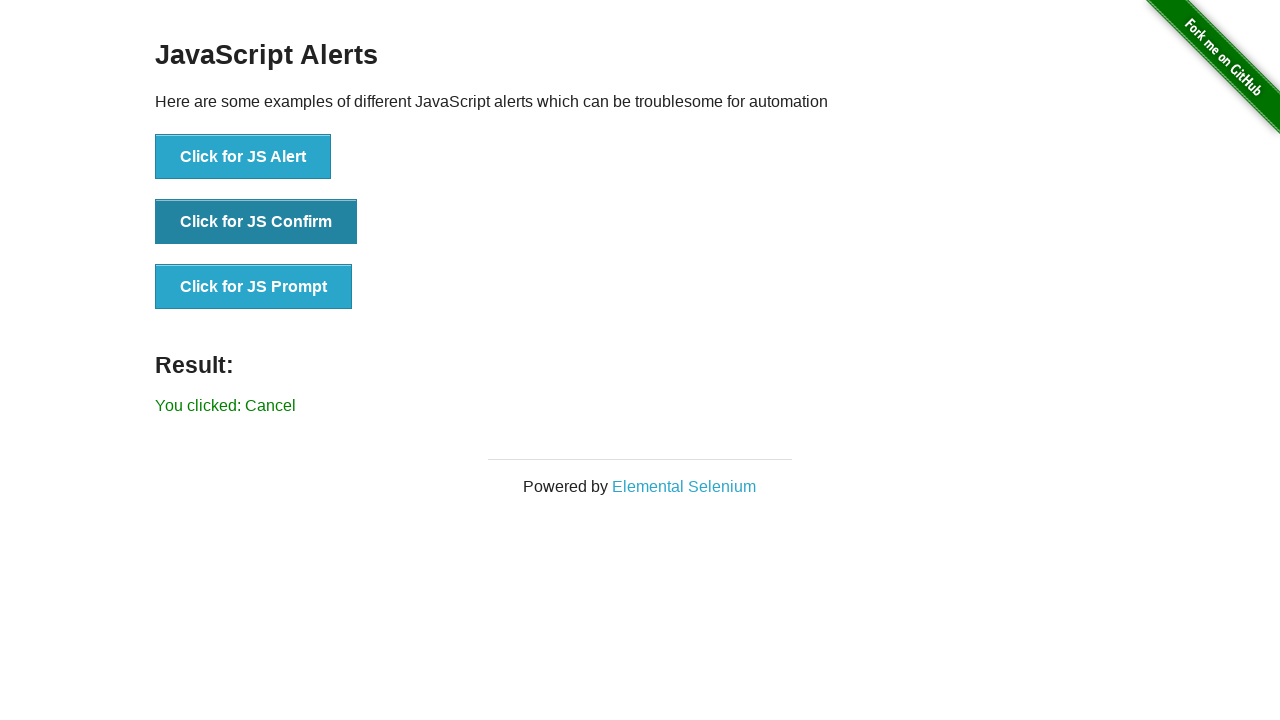

Verified that result message does not contain 'successfuly'
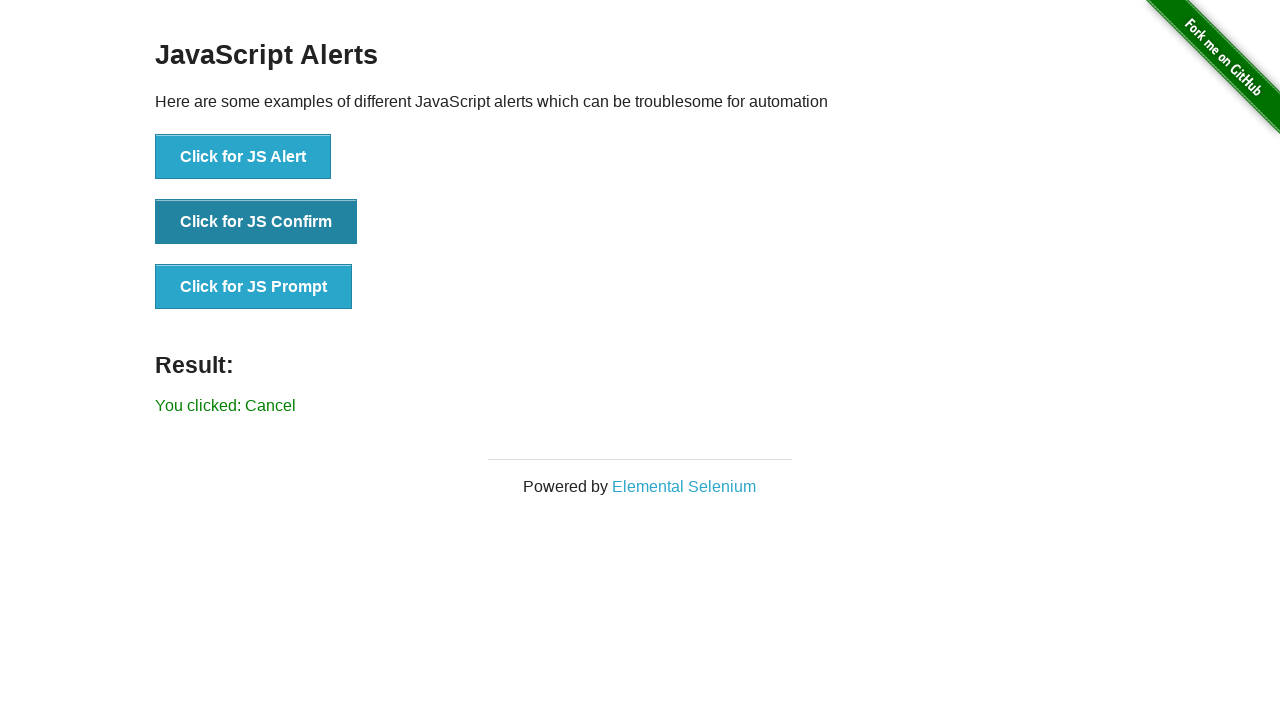

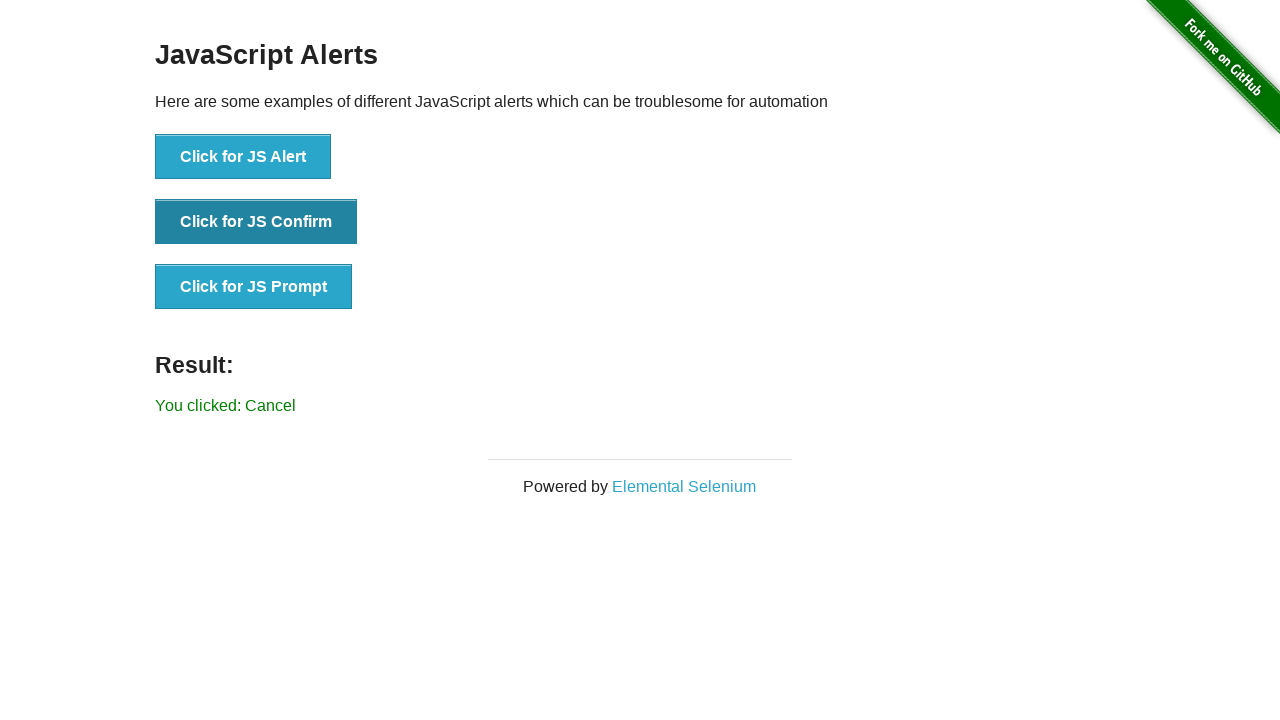